Searches for a course evaluation by entering a course ID in the search box and clicking the search button

Starting URL: https://evaluering.dtu.dk/CourseSearch

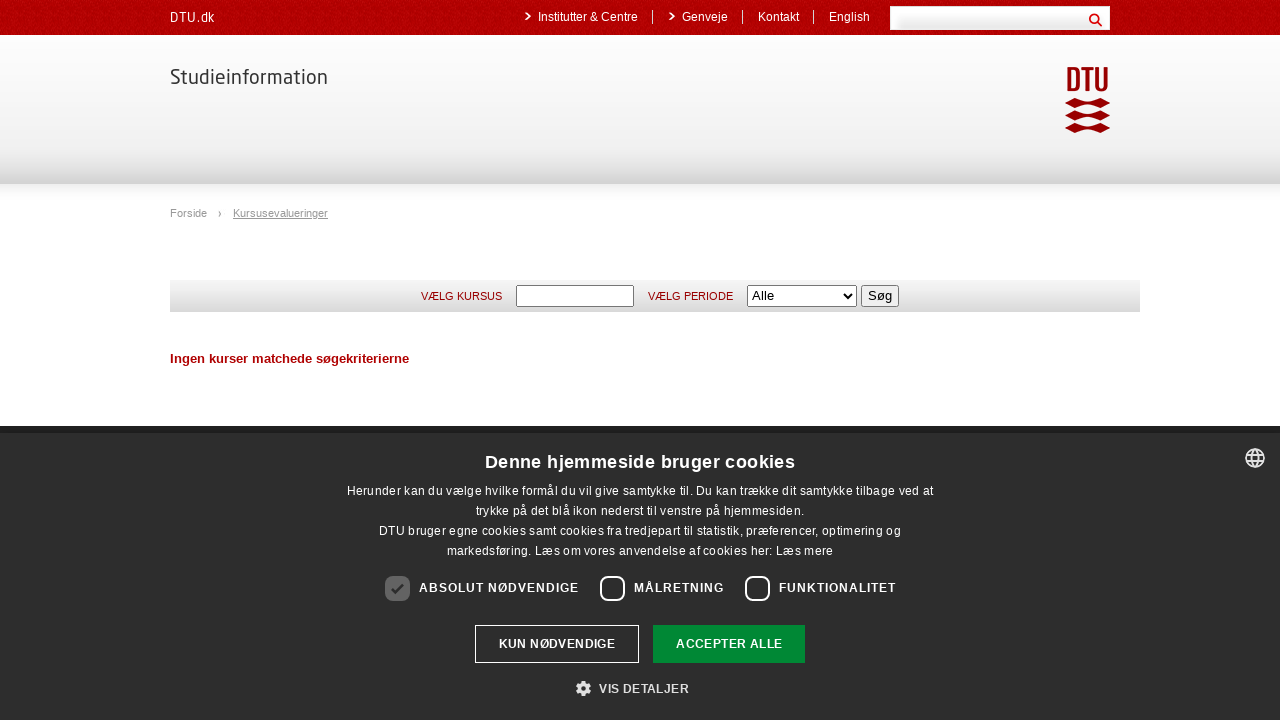

Filled course ID '01005' in search box on #CourseCodeTextbox
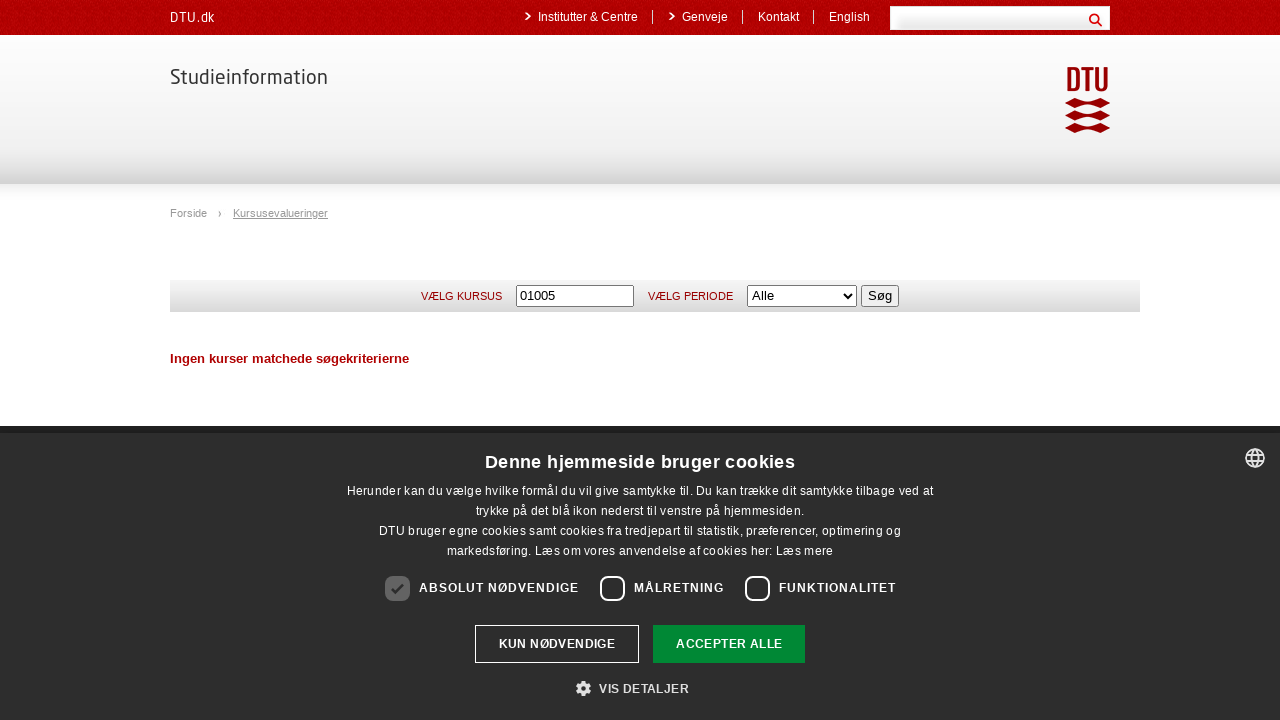

Clicked search button to submit course evaluation search at (880, 296) on #SearchButton
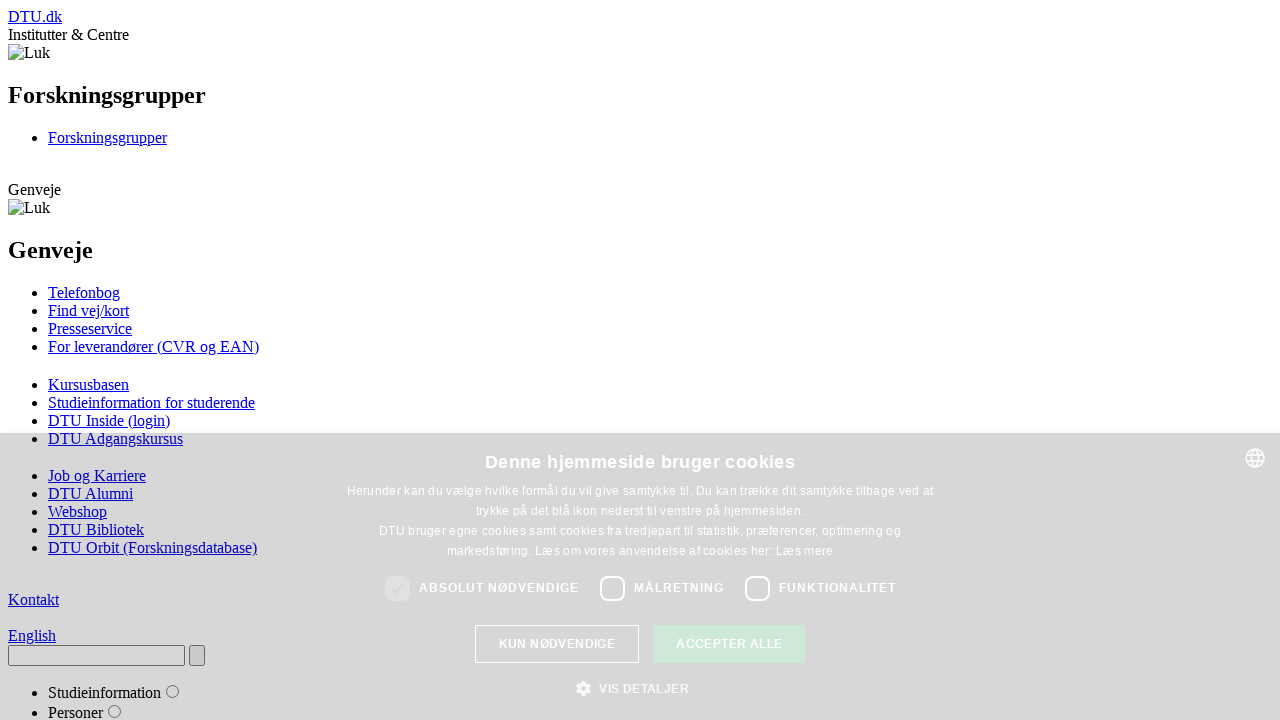

Waited for search results to load (networkidle)
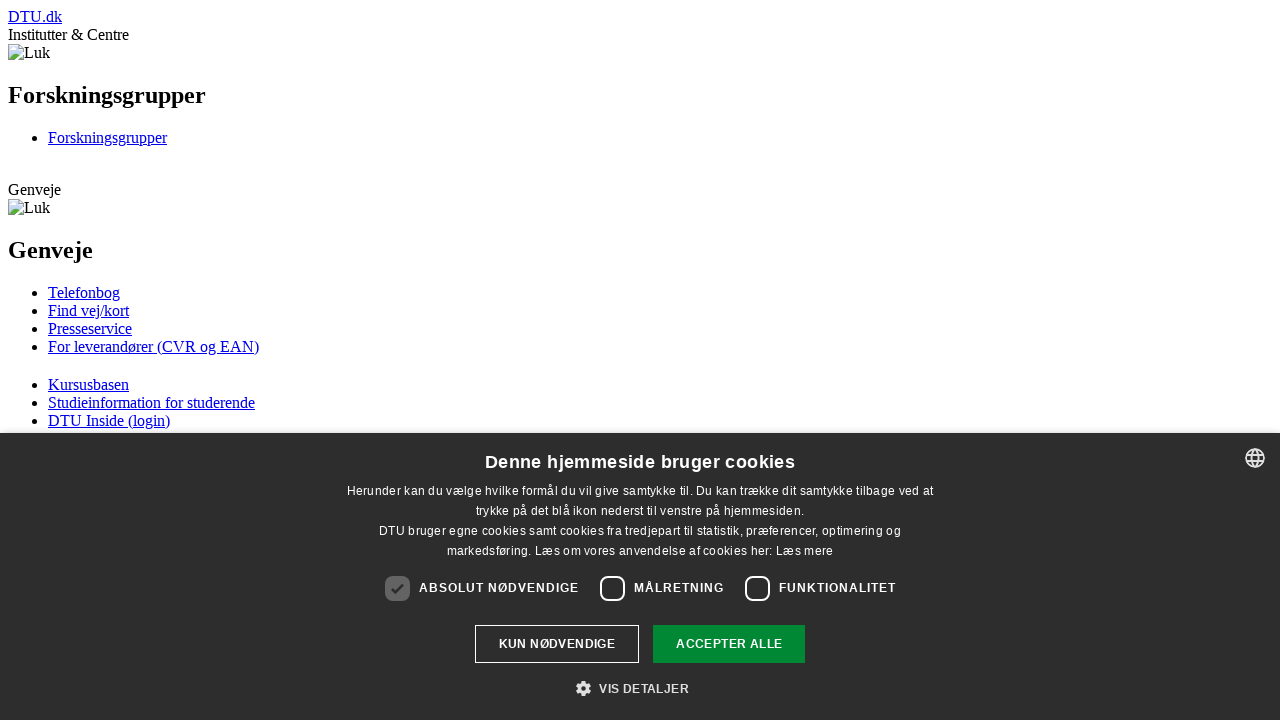

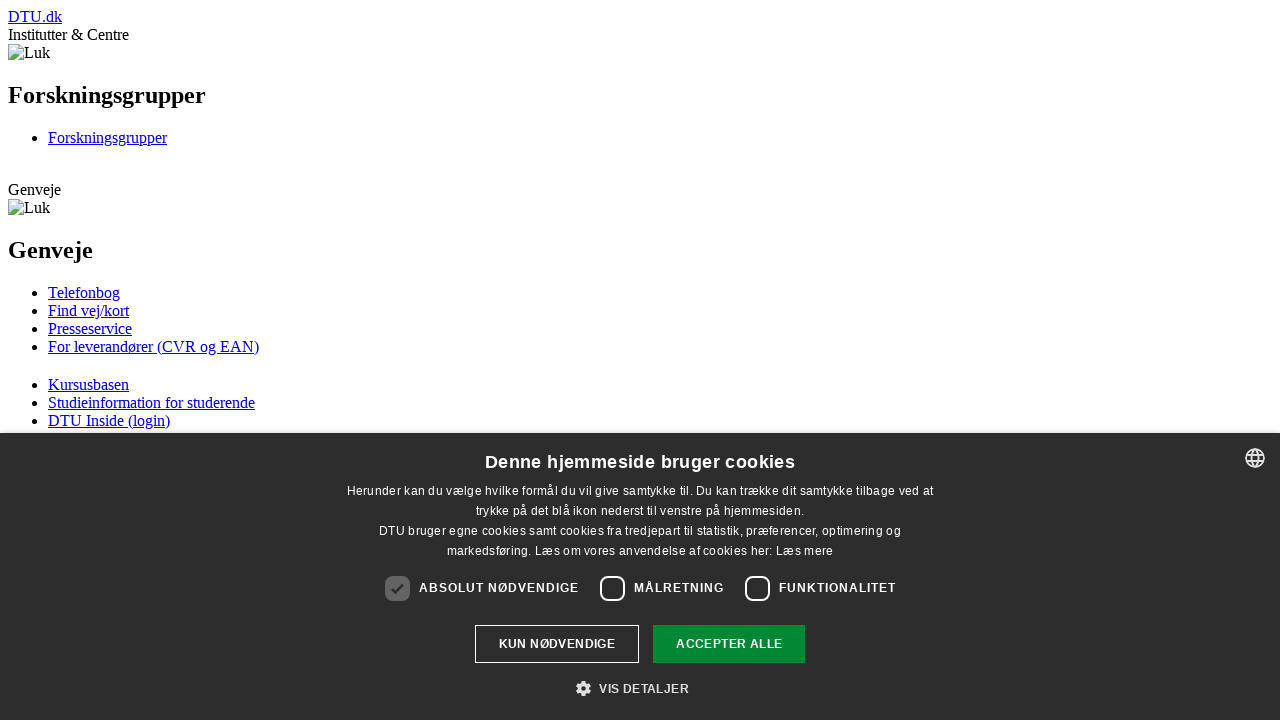